Opens the demo.guru99.com website and closes the browser

Starting URL: http://demo.guru99.com/v4/

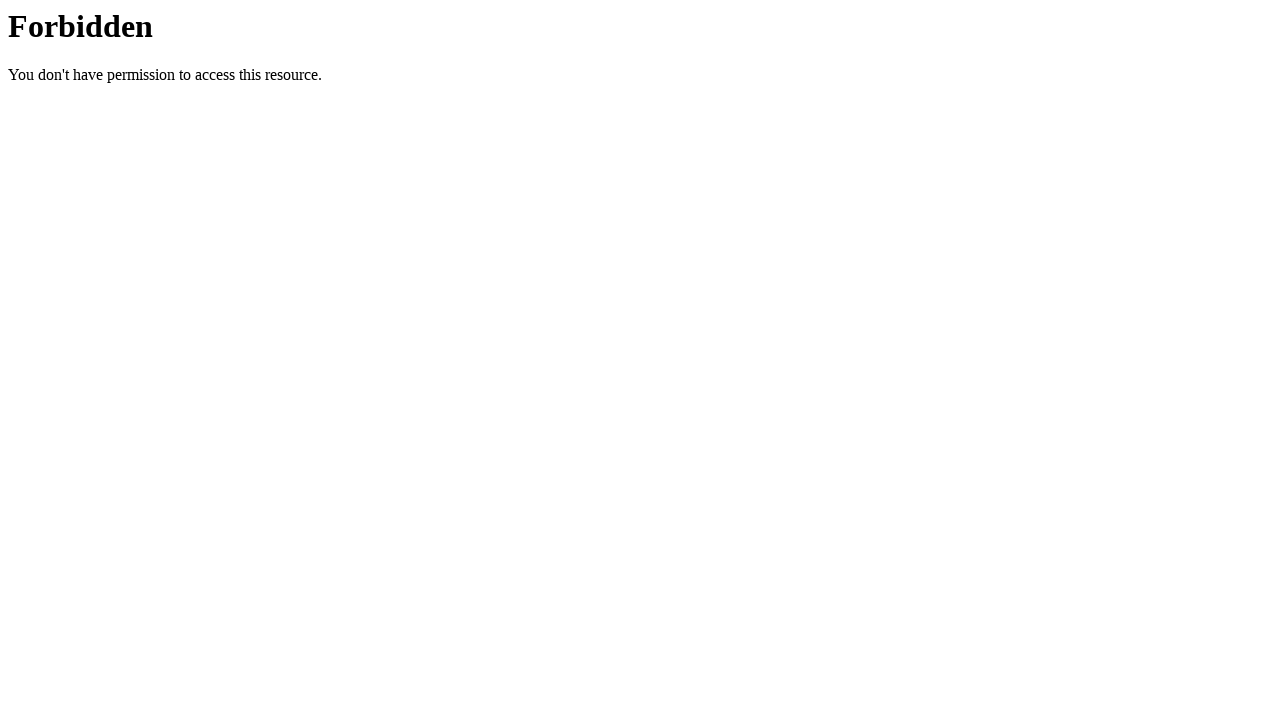

Opened demo.guru99.com website
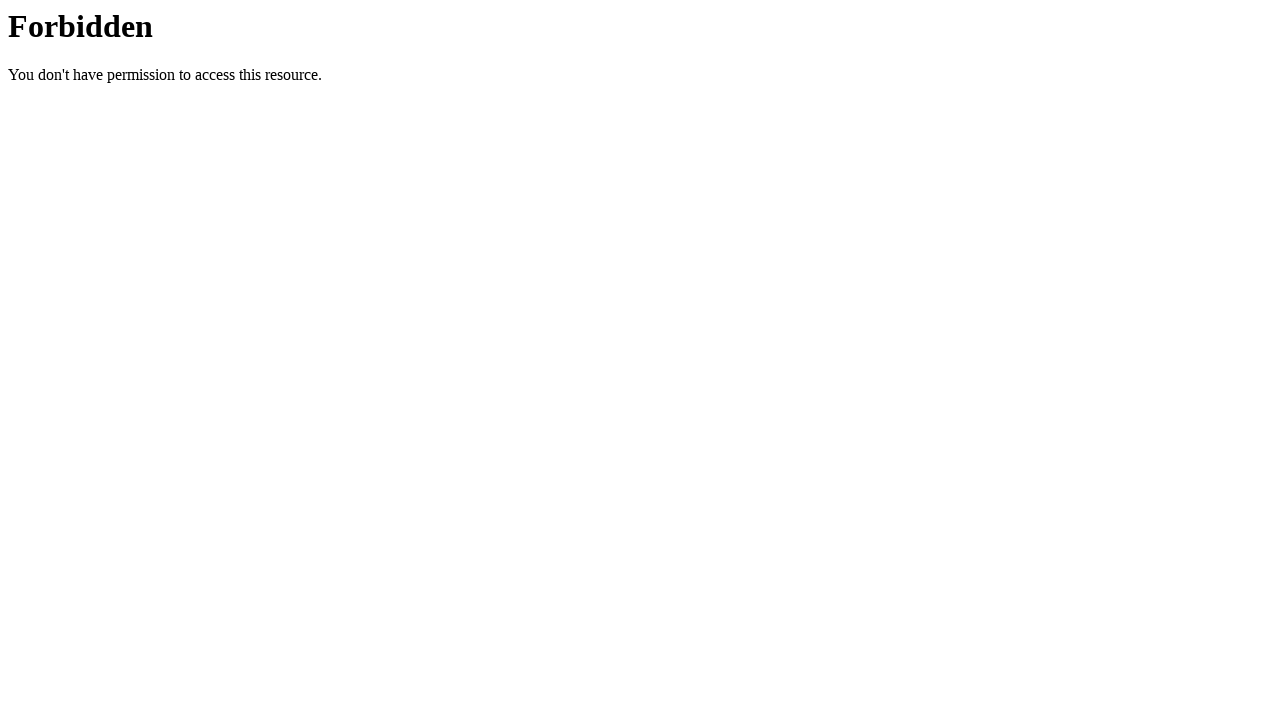

Closed browser
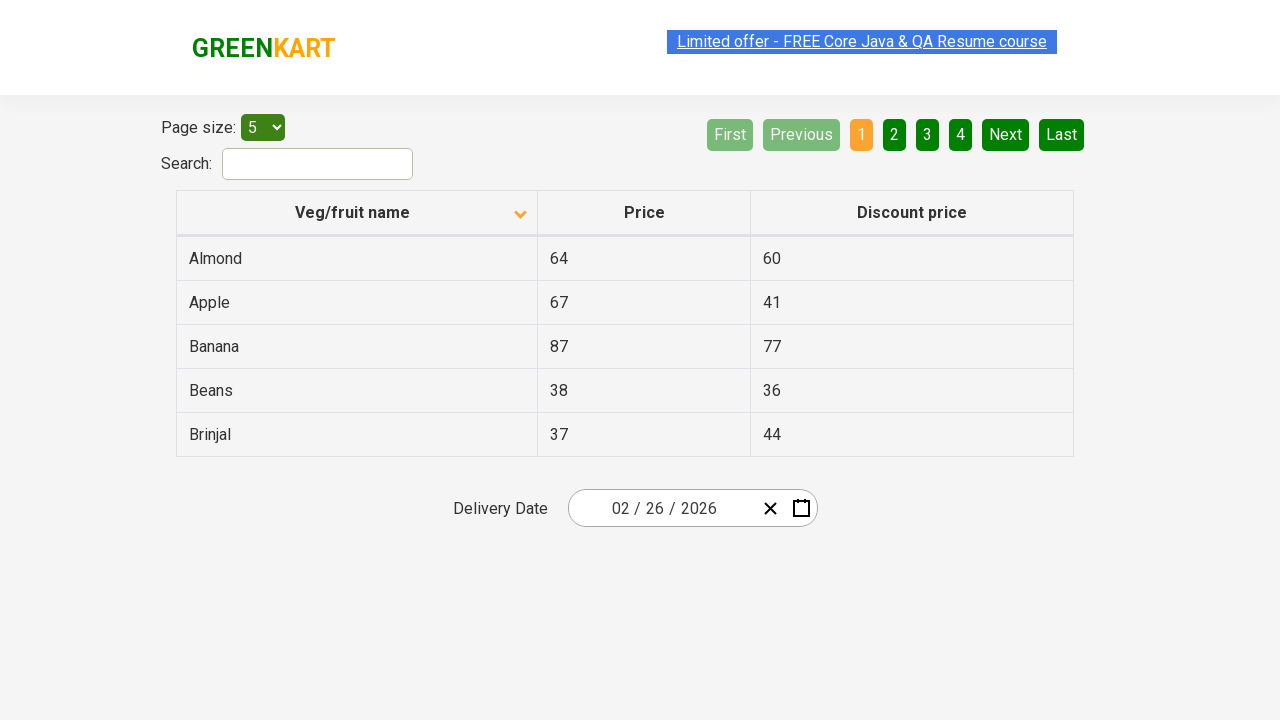

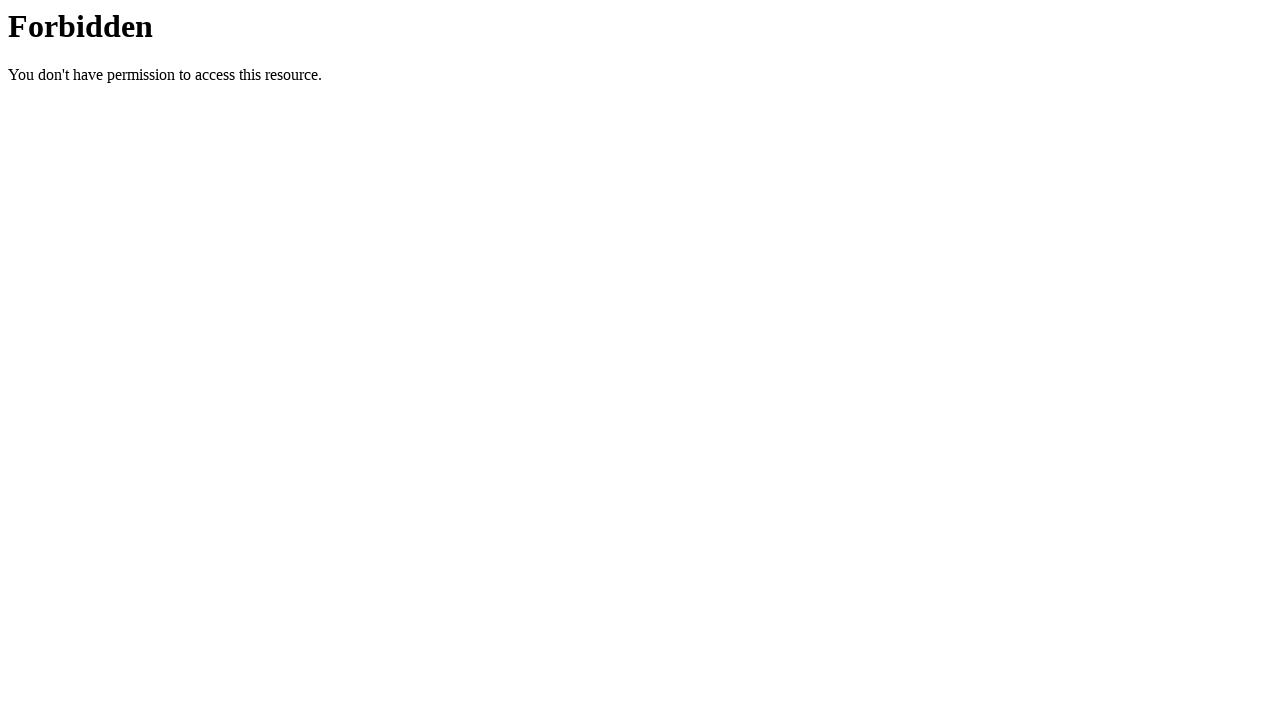